Tests checkbox interaction by clicking on a specific checkbox element to toggle its state

Starting URL: https://bonigarcia.dev/selenium-webdriver-java/web-form.html

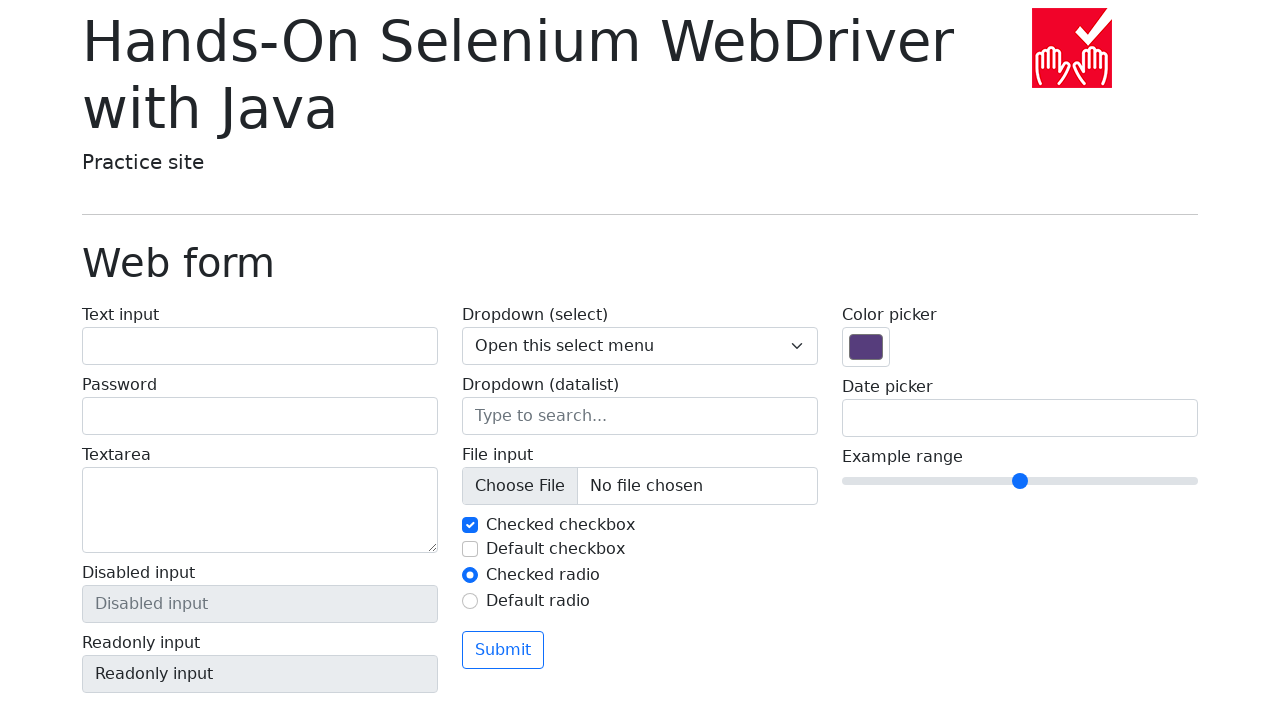

Waited for checkbox element #my-check-1 to be visible
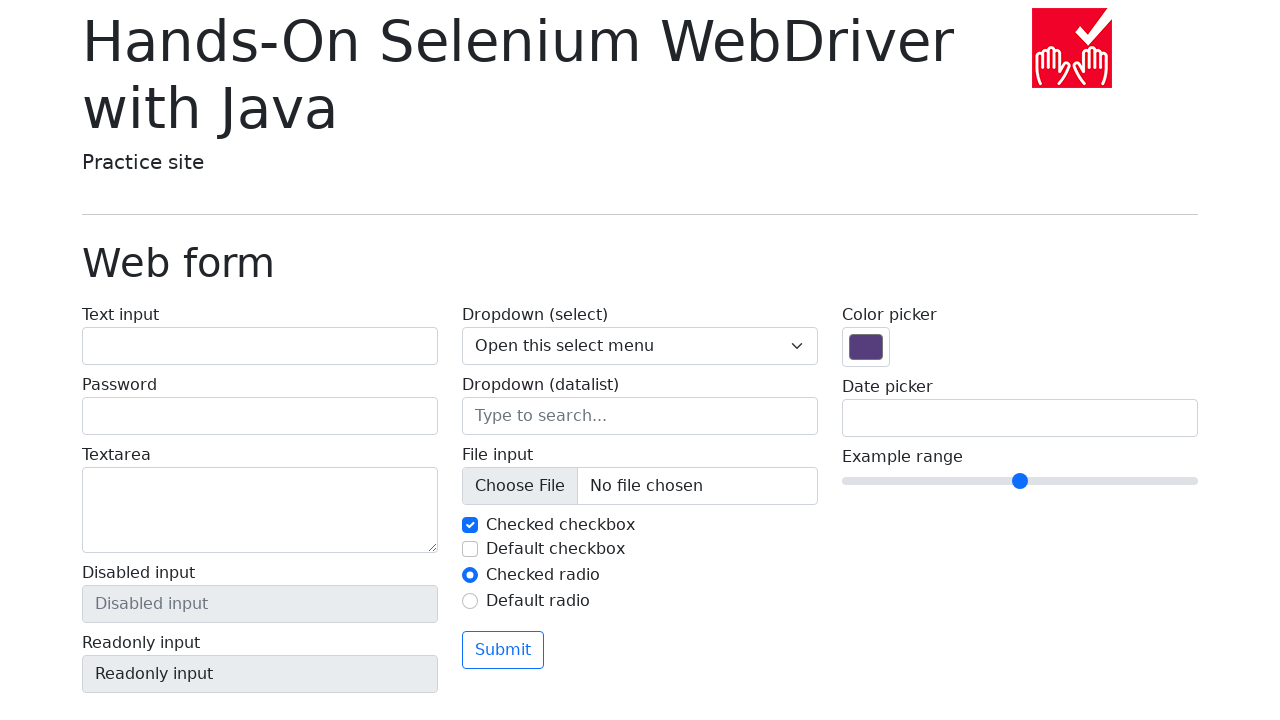

Clicked checkbox #my-check-1 to toggle its state at (470, 525) on #my-check-1
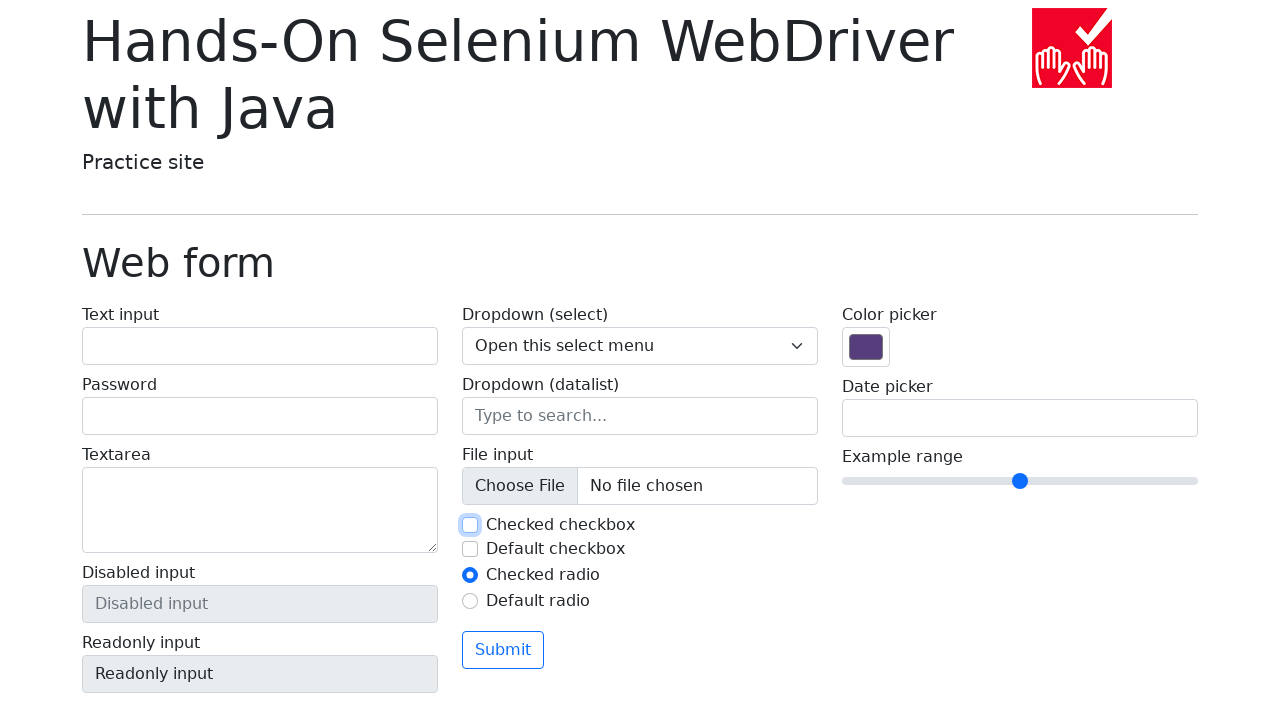

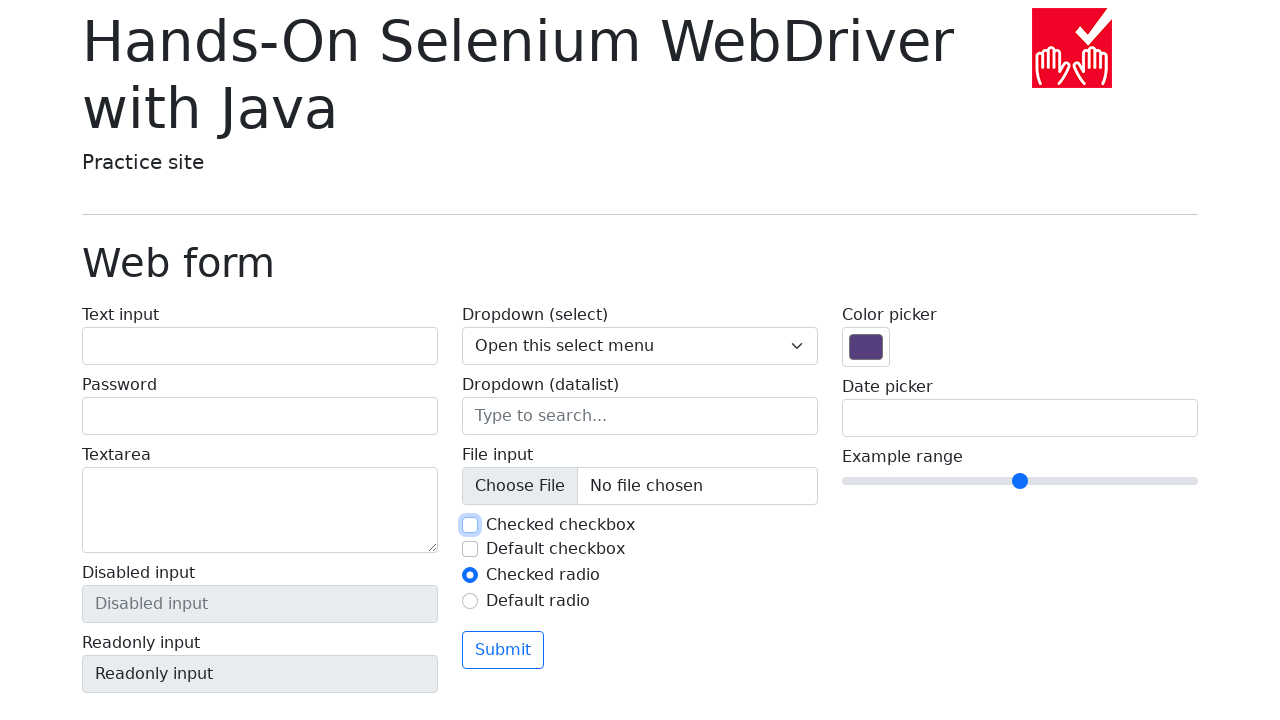